Tests jQuery UI drag and drop functionality by dragging an element to a drop zone, then navigates to the slider page and moves the slider handle

Starting URL: https://jqueryui.com/droppable/

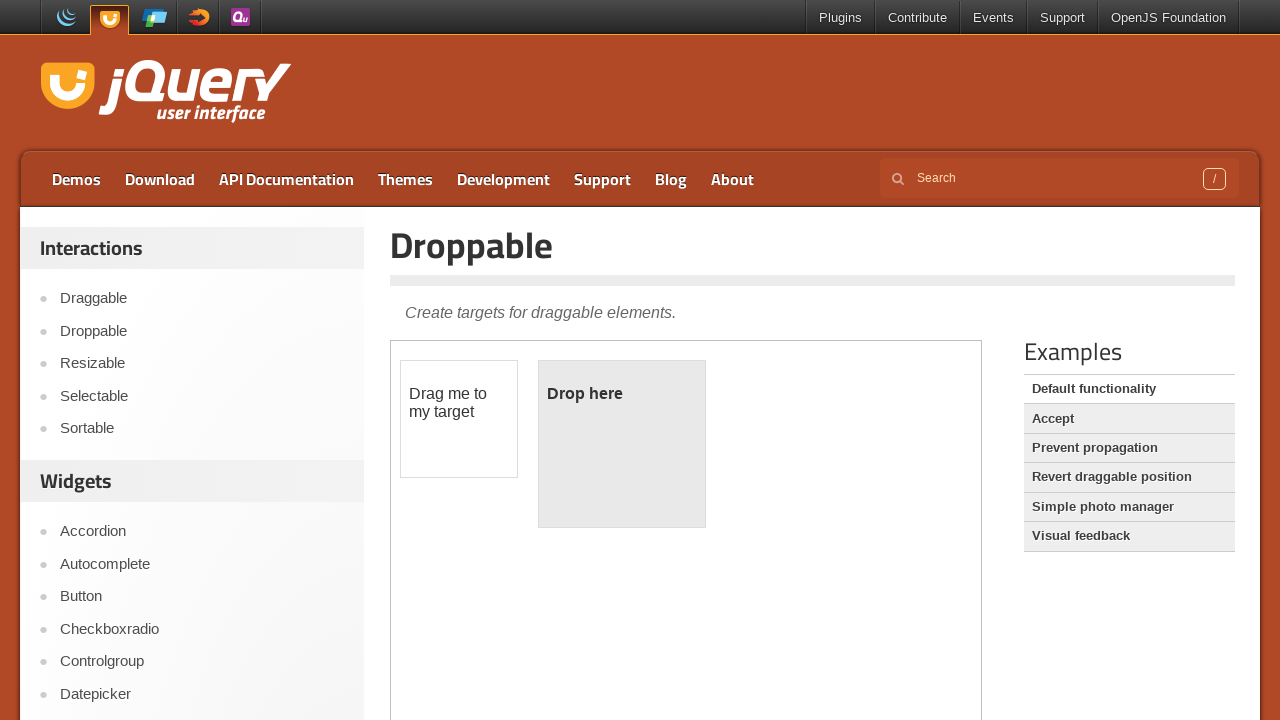

Located the first iframe containing drag and drop demo
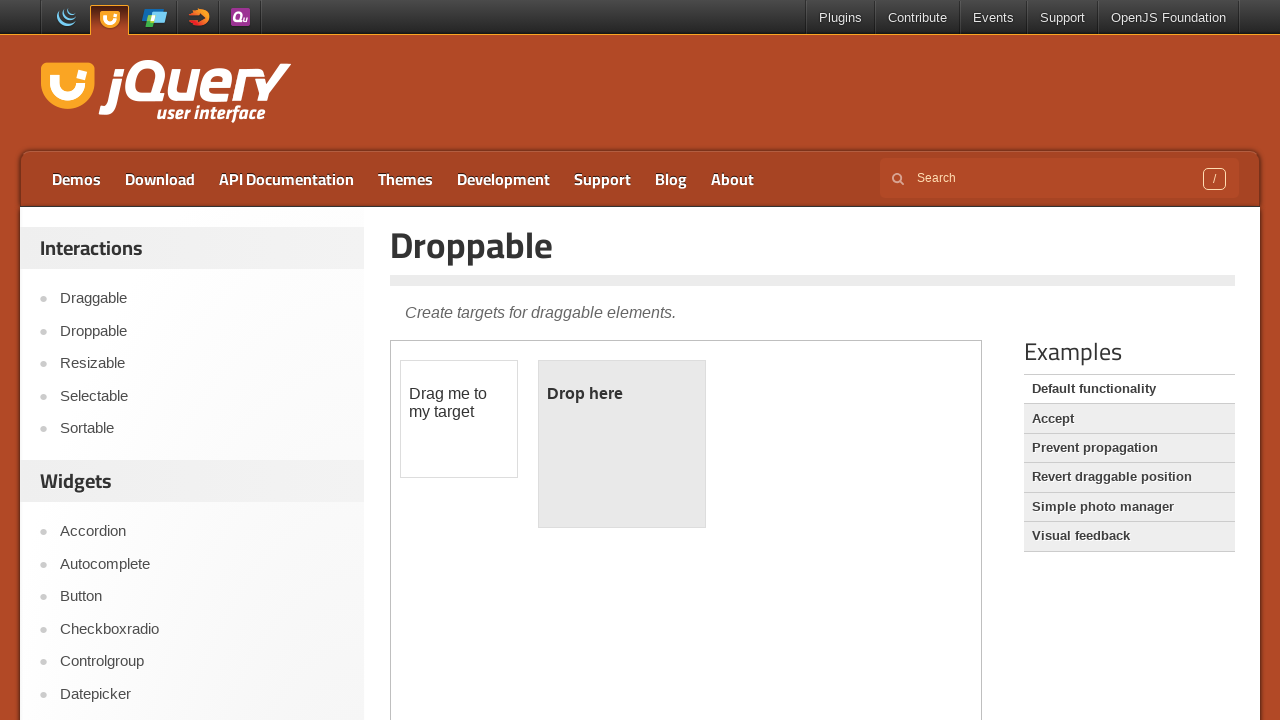

Located draggable element
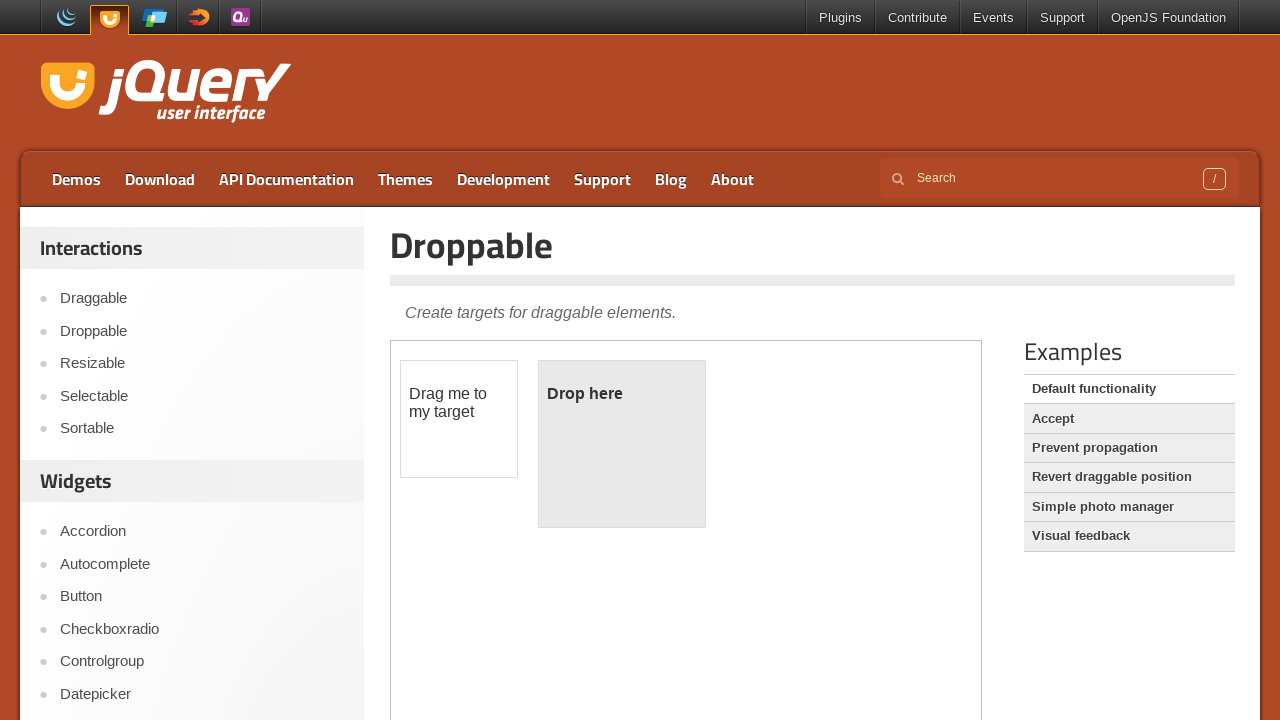

Located droppable target zone
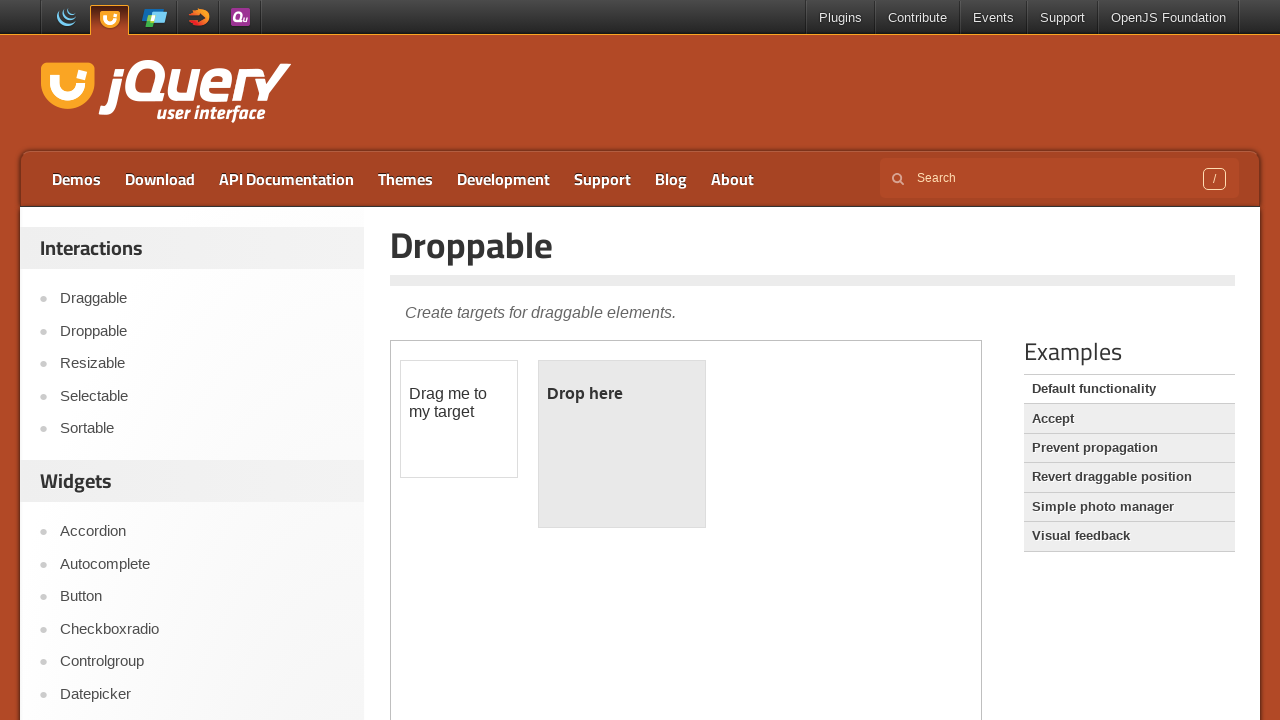

Dragged element to drop zone at (622, 444)
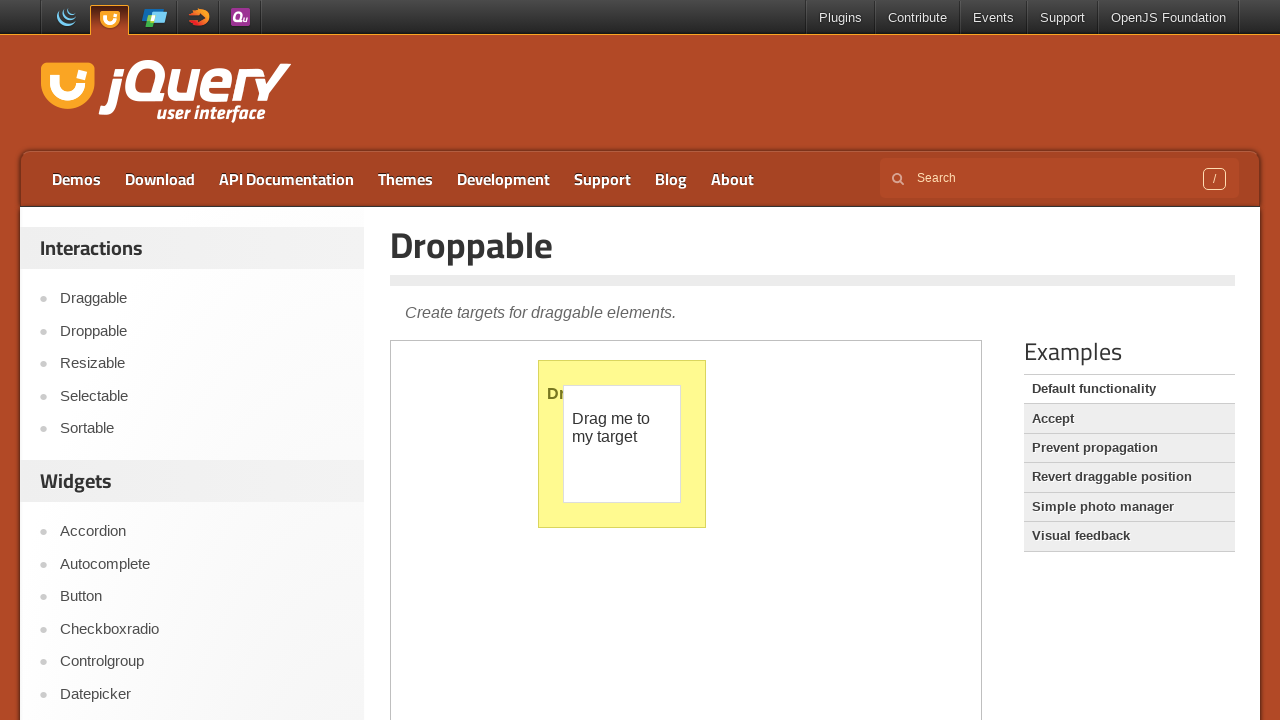

Clicked on Slider navigation link at (202, 361) on xpath=//a[text()='Slider']
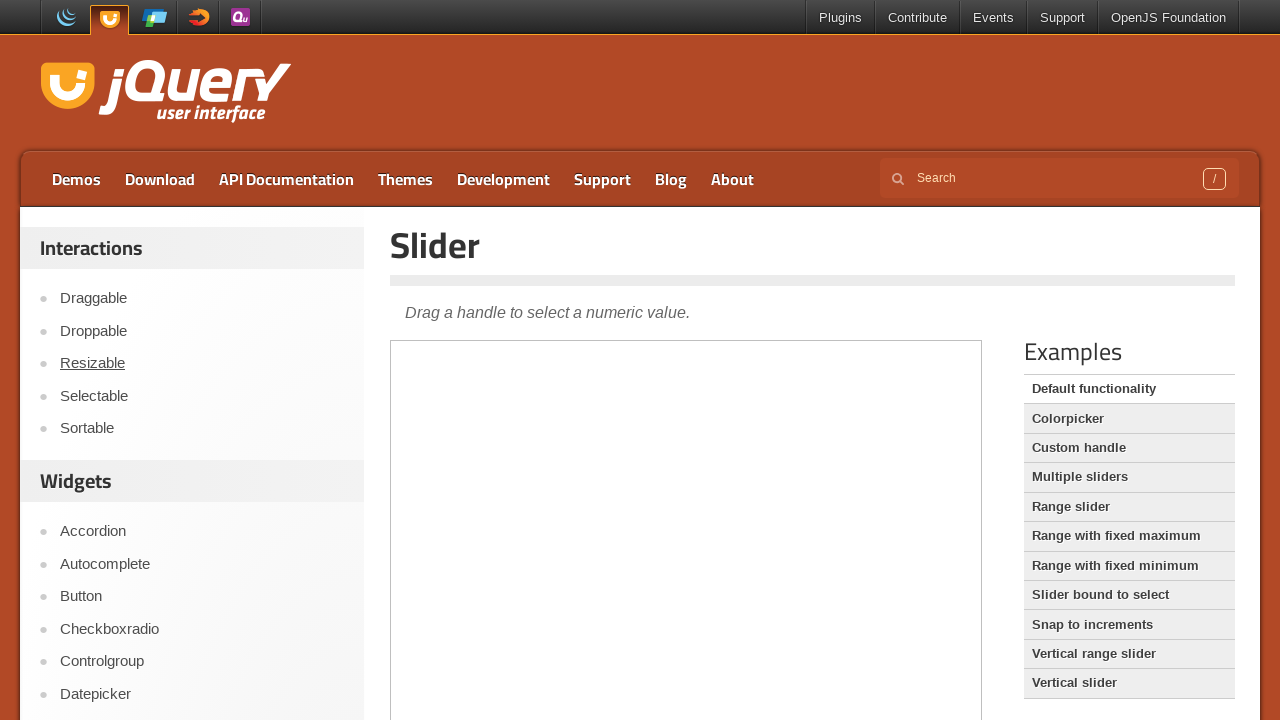

Located iframe containing slider demo
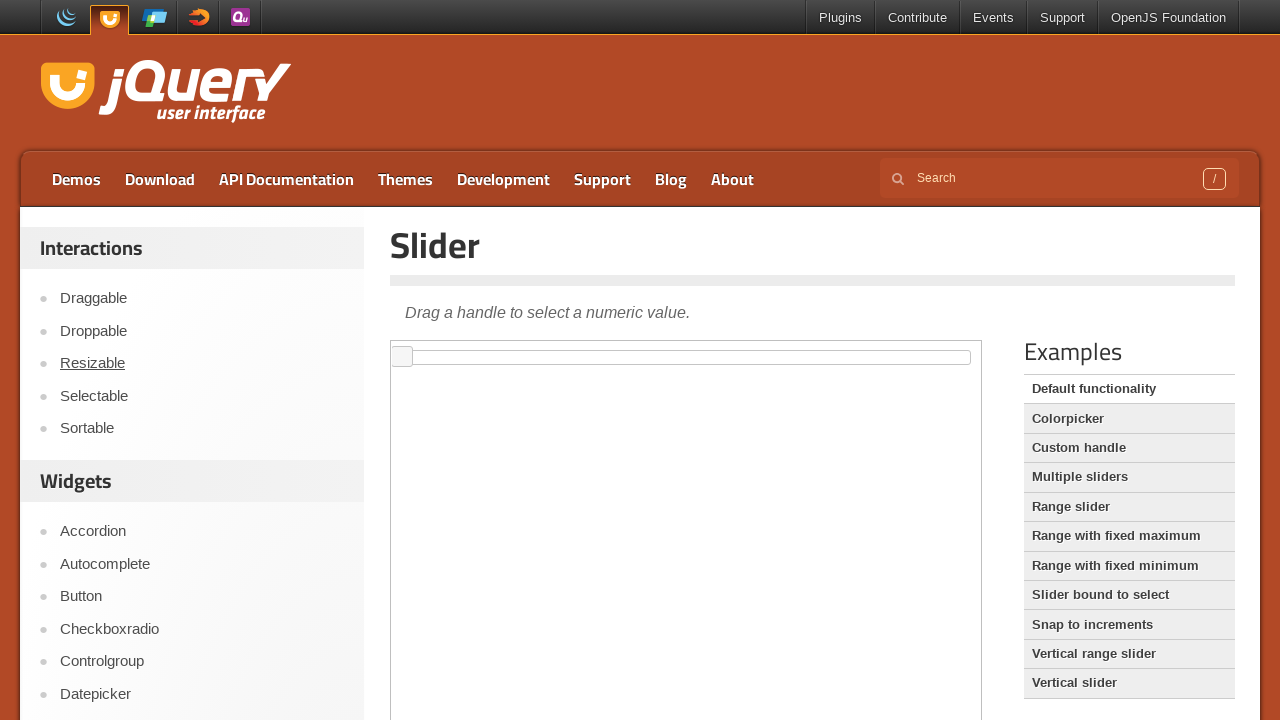

Located slider handle element
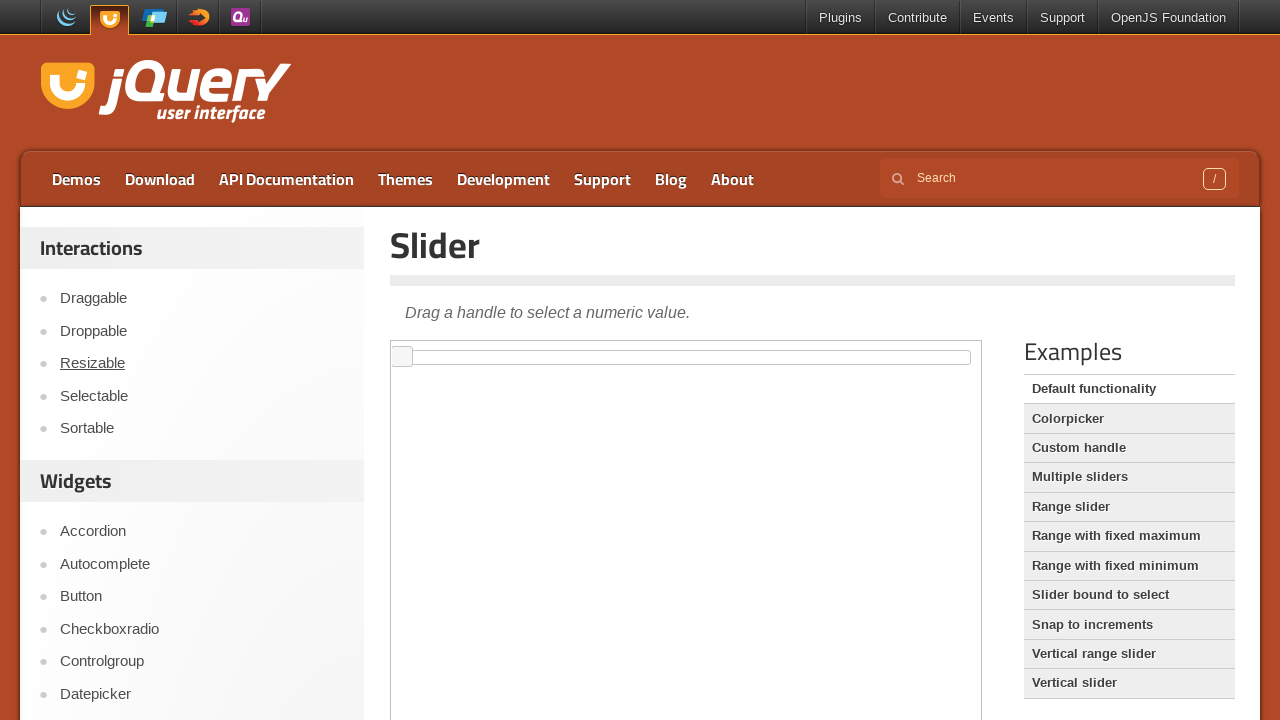

Retrieved slider handle bounding box
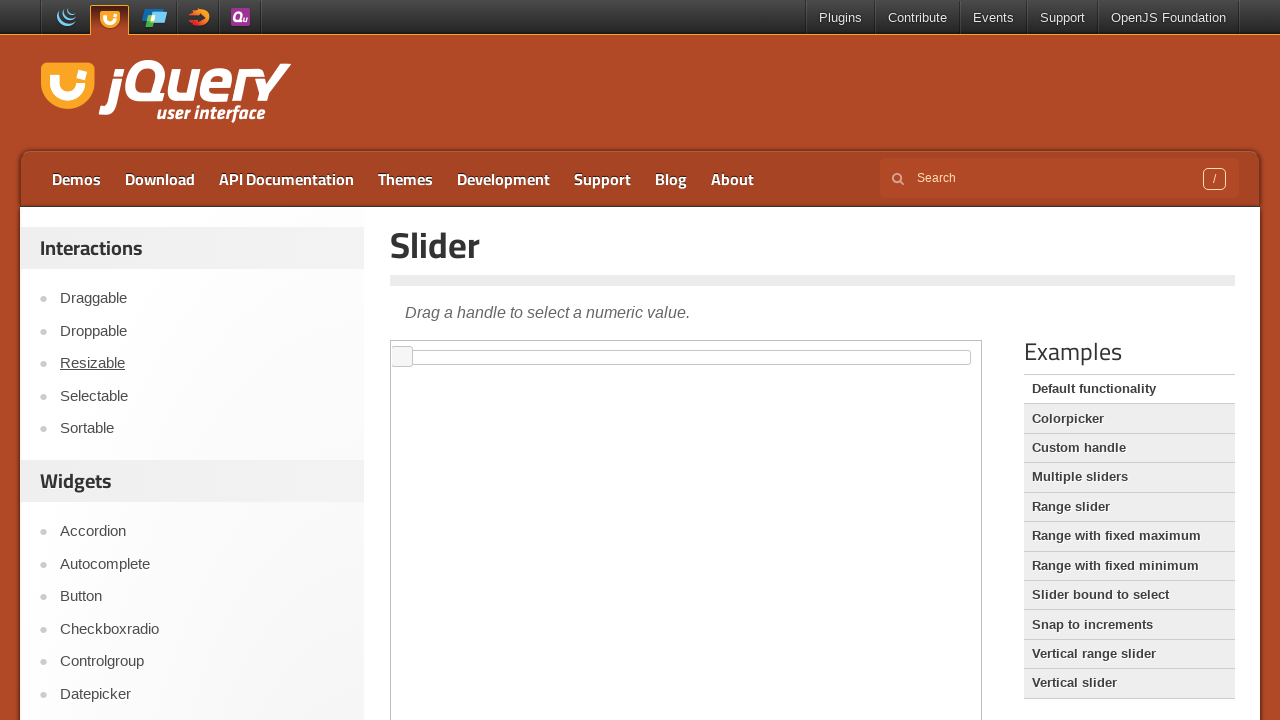

Moved mouse to slider handle center position at (402, 357)
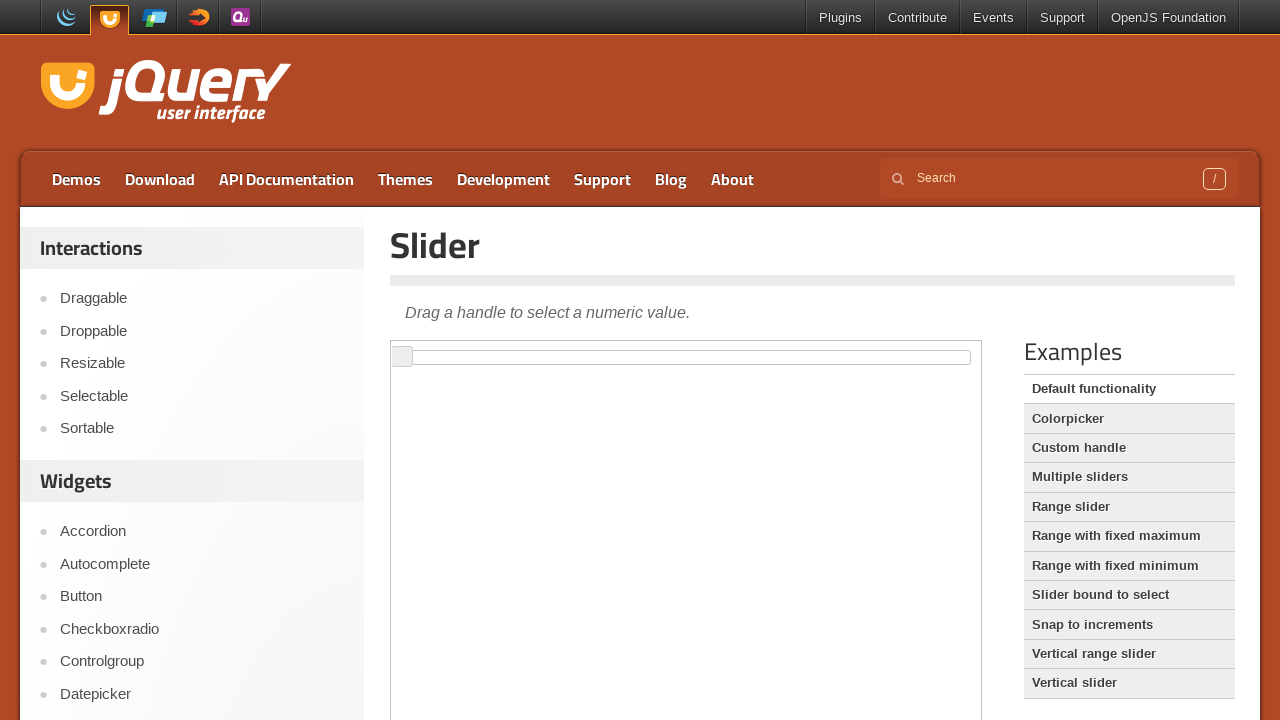

Pressed mouse button down on slider handle at (402, 357)
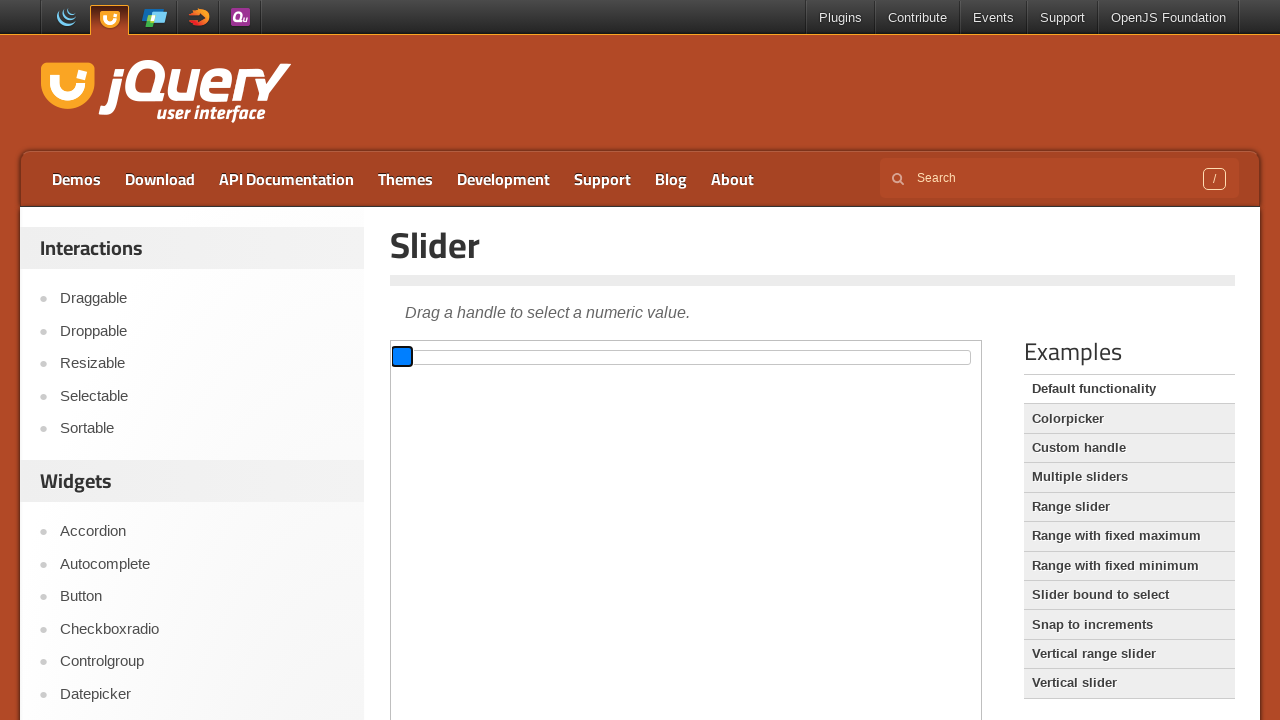

Dragged slider handle 200 pixels to the right at (602, 357)
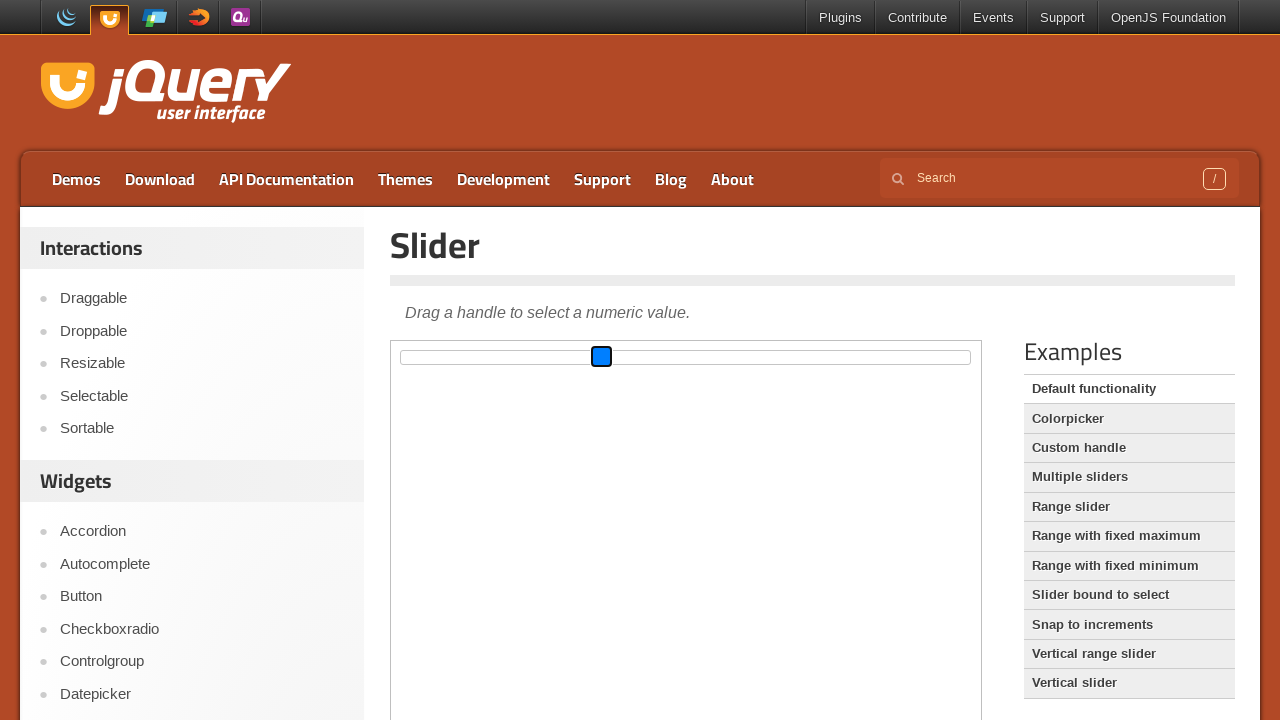

Released mouse button to complete slider drag at (602, 357)
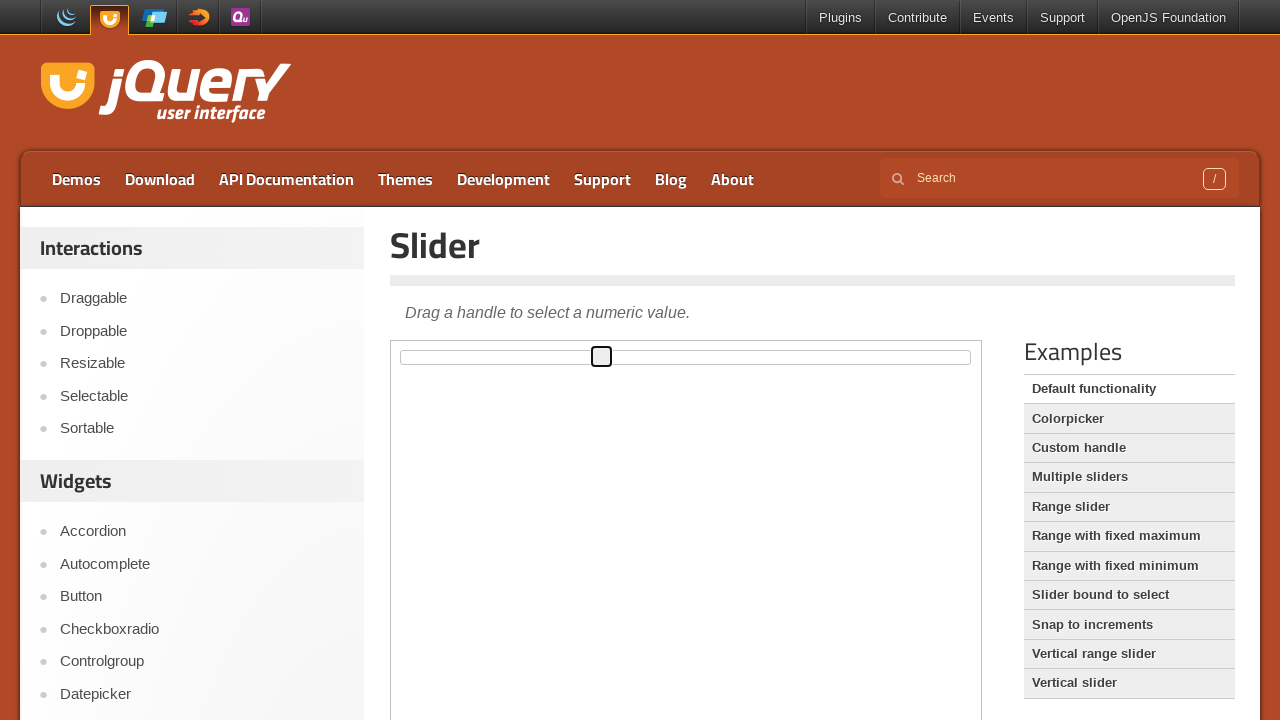

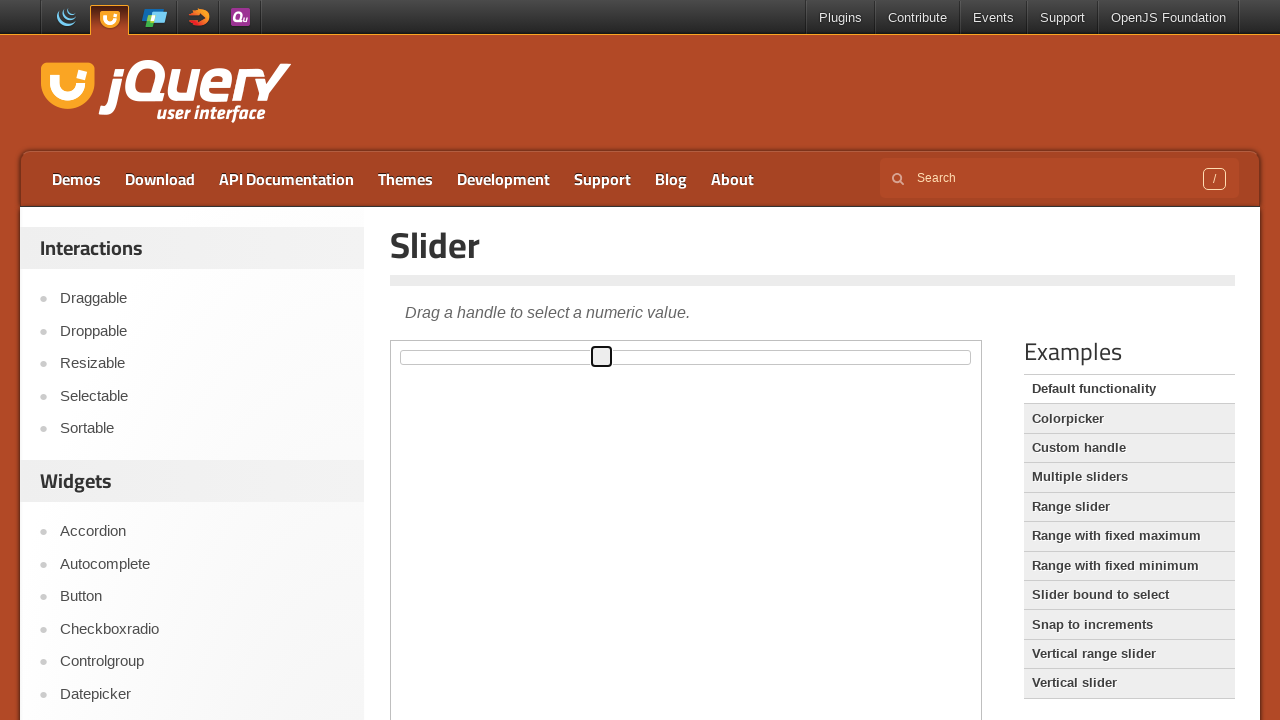